Tests dropdown select functionality using Selenium's Select class by selecting options via index, value, and visible text methods

Starting URL: http://sahitest.com/demo/selectTest.htm

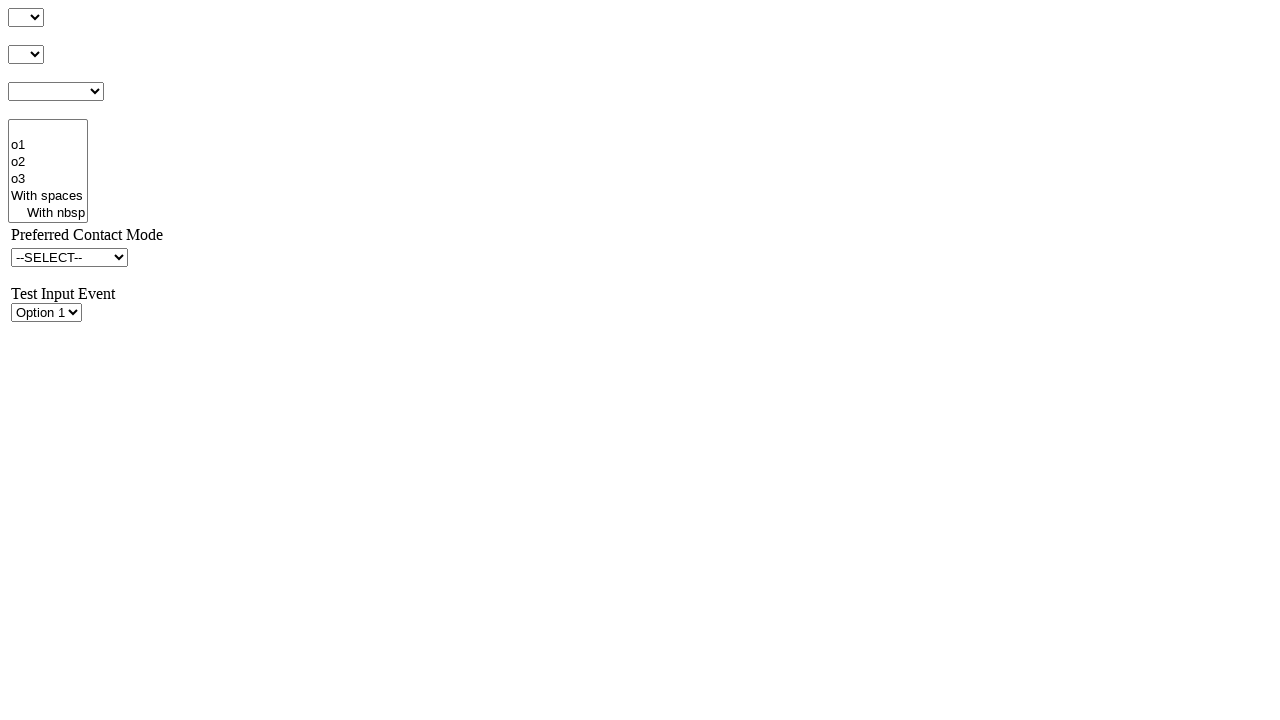

Selected second option (o1) by index in dropdown on #s1Id
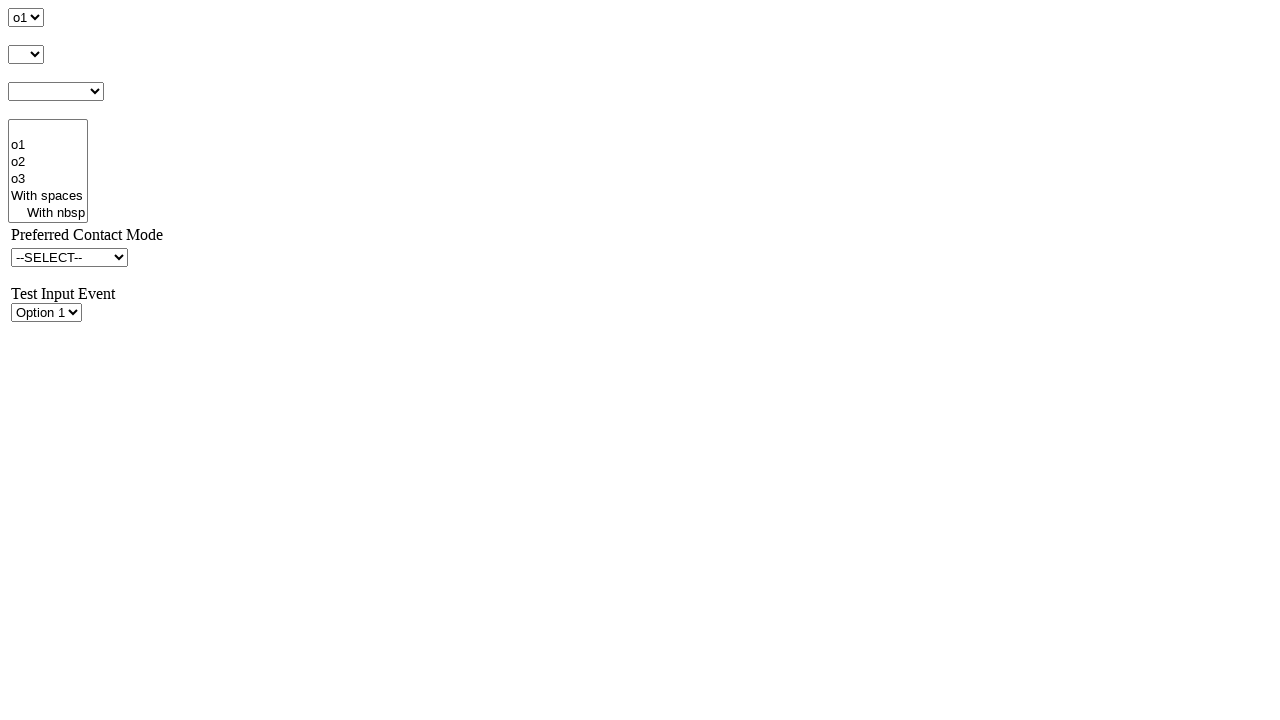

Selected option with value 'o2' in dropdown on #s1Id
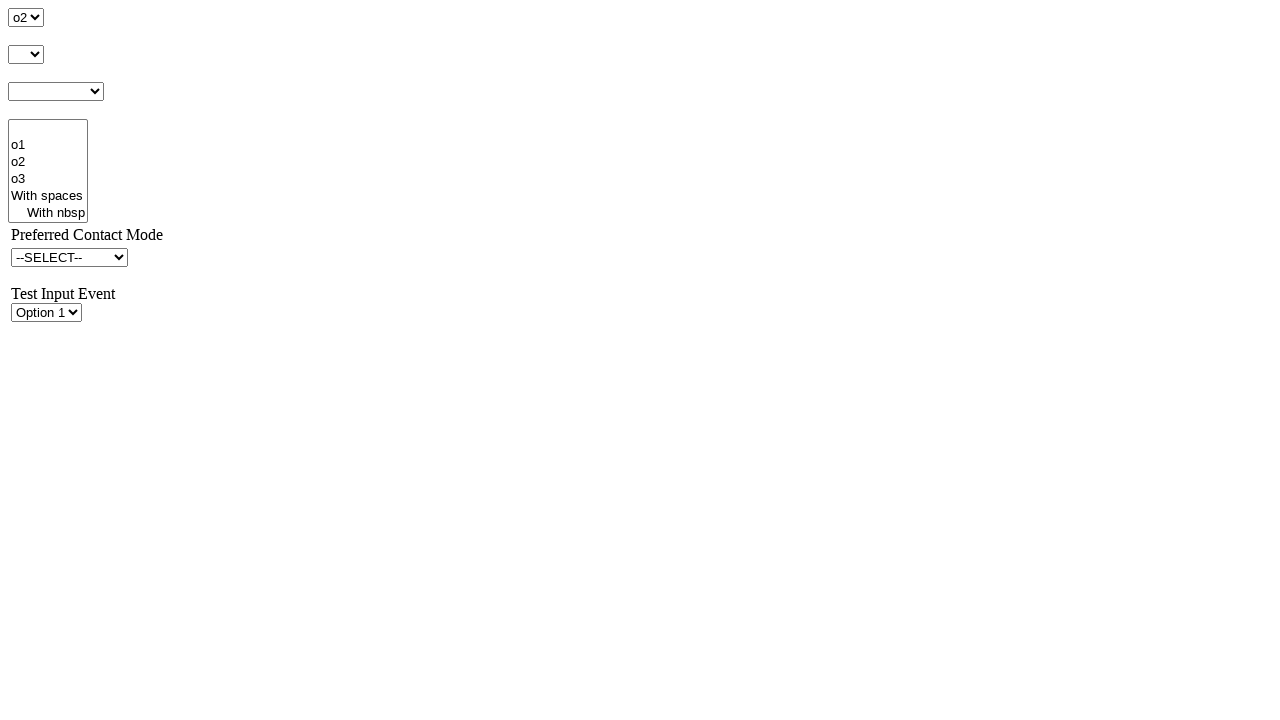

Selected option with visible text 'o3' in dropdown on #s1Id
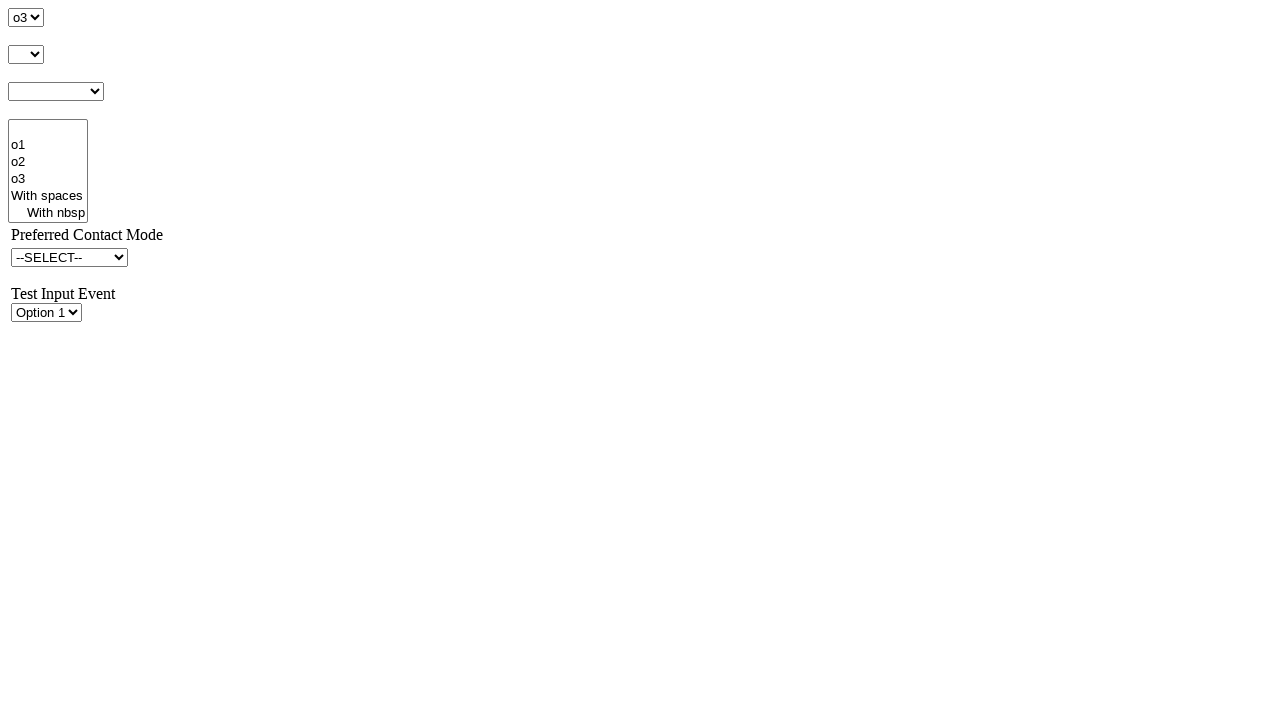

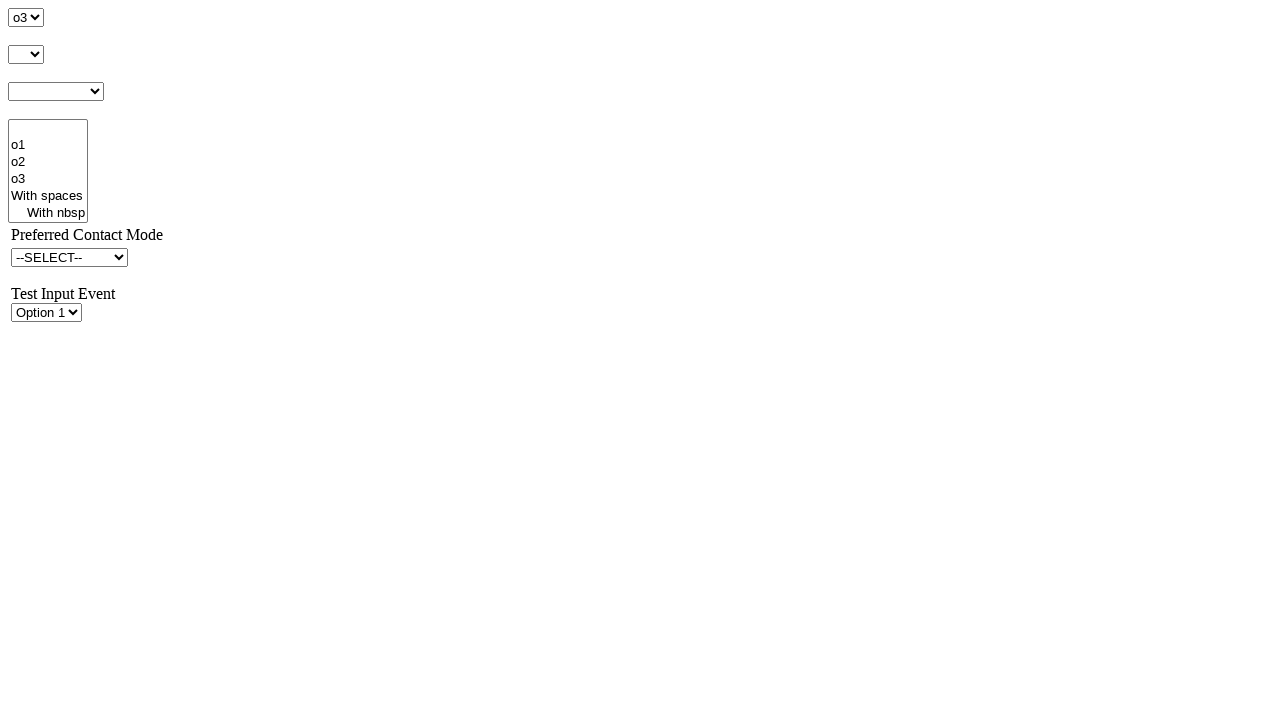